Navigates to httpbin.org gzip compression endpoint and verifies the page loads correctly

Starting URL: https://httpbin.org/gzip

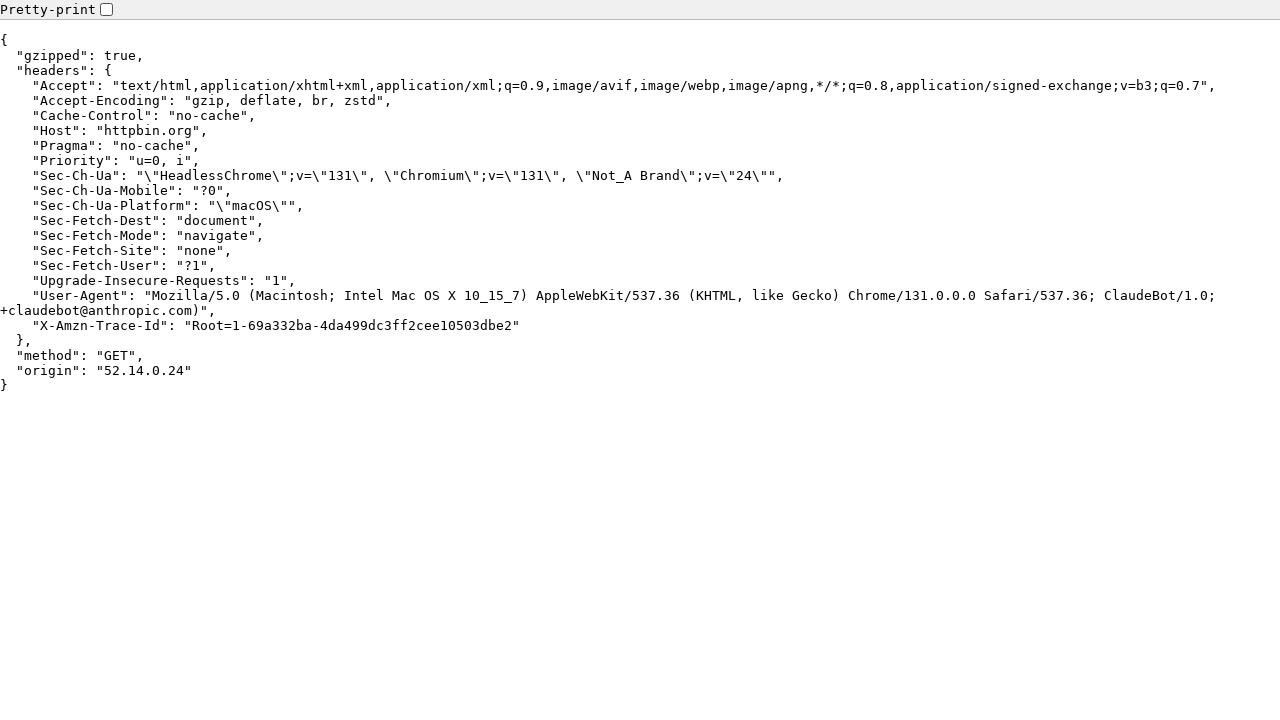

Navigated to httpbin.org gzip compression endpoint
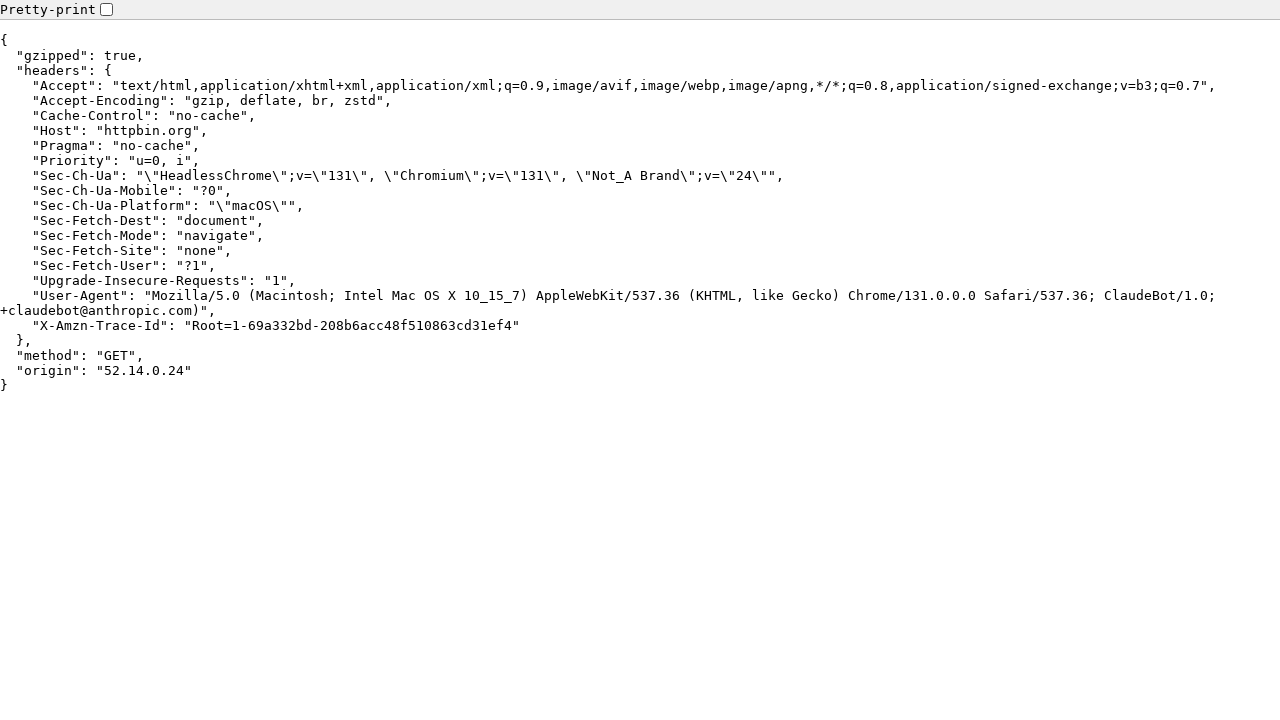

Verified page URL starts with https://httpbin.org/gzip
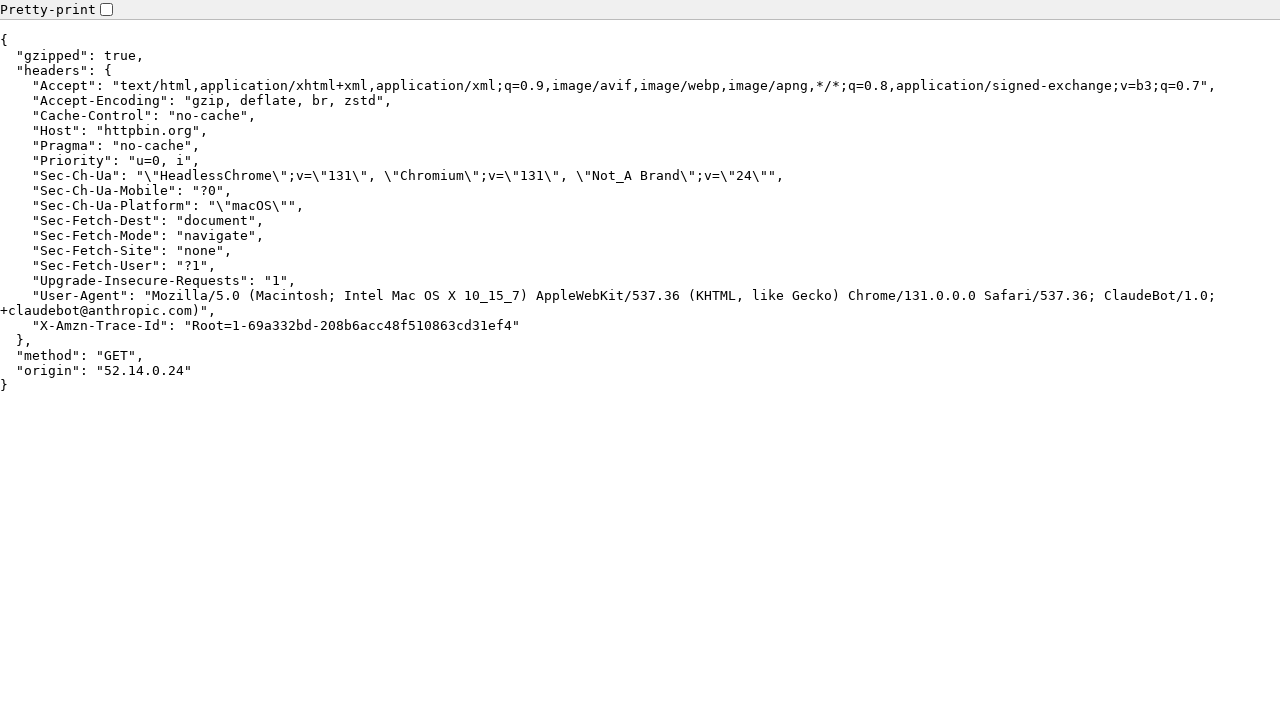

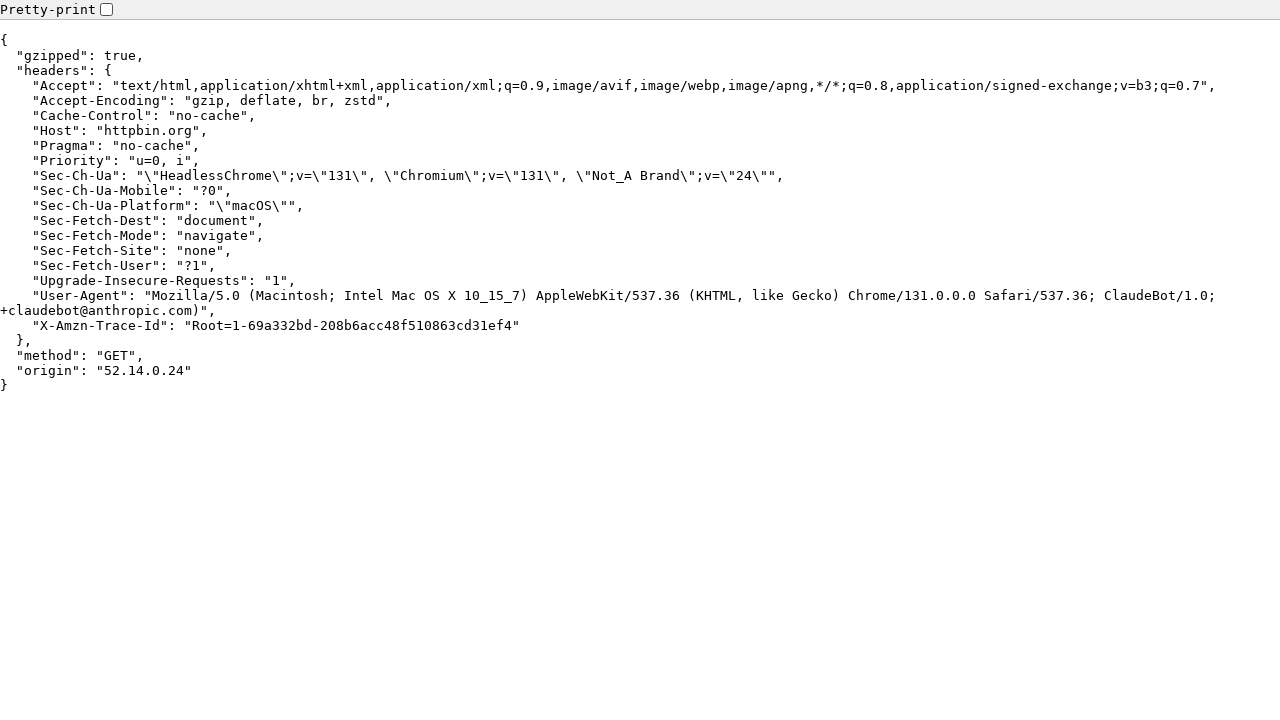